Tests sending text to a JavaScript prompt dialog by clicking the third button, entering text, and accepting

Starting URL: https://the-internet.herokuapp.com/javascript_alerts

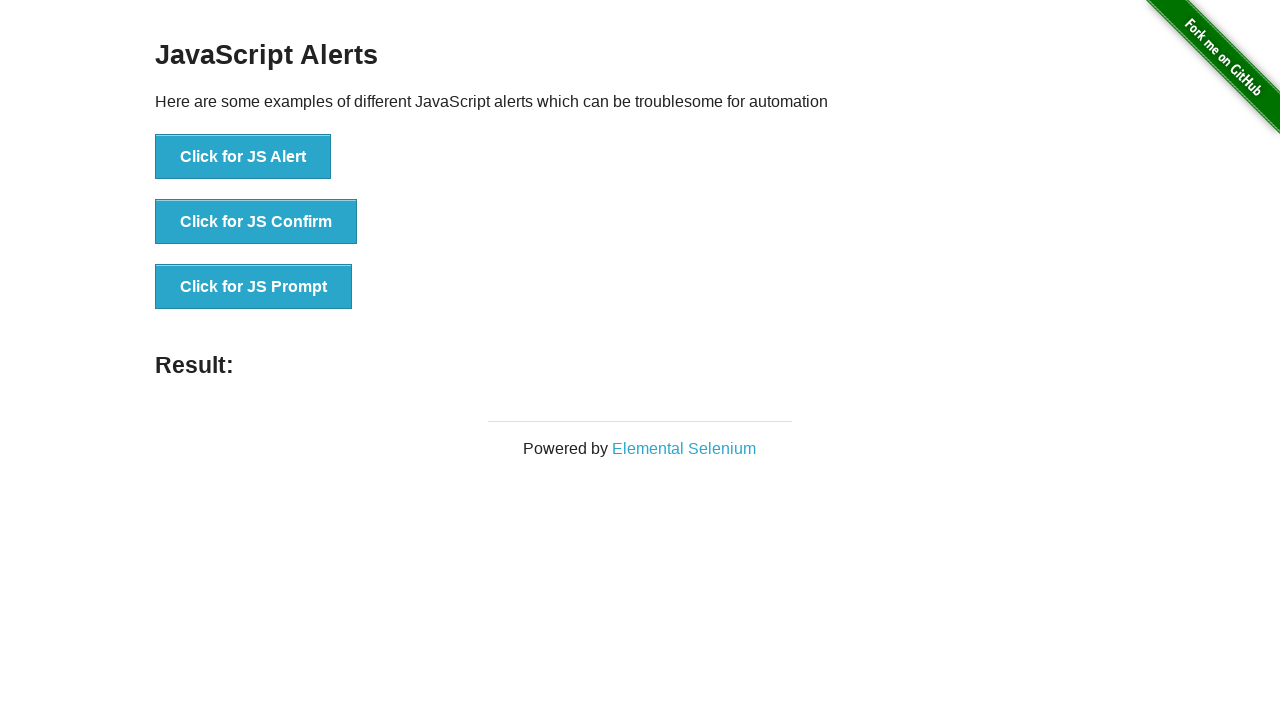

Set up dialog handler to accept prompt with text 'Ahmet'
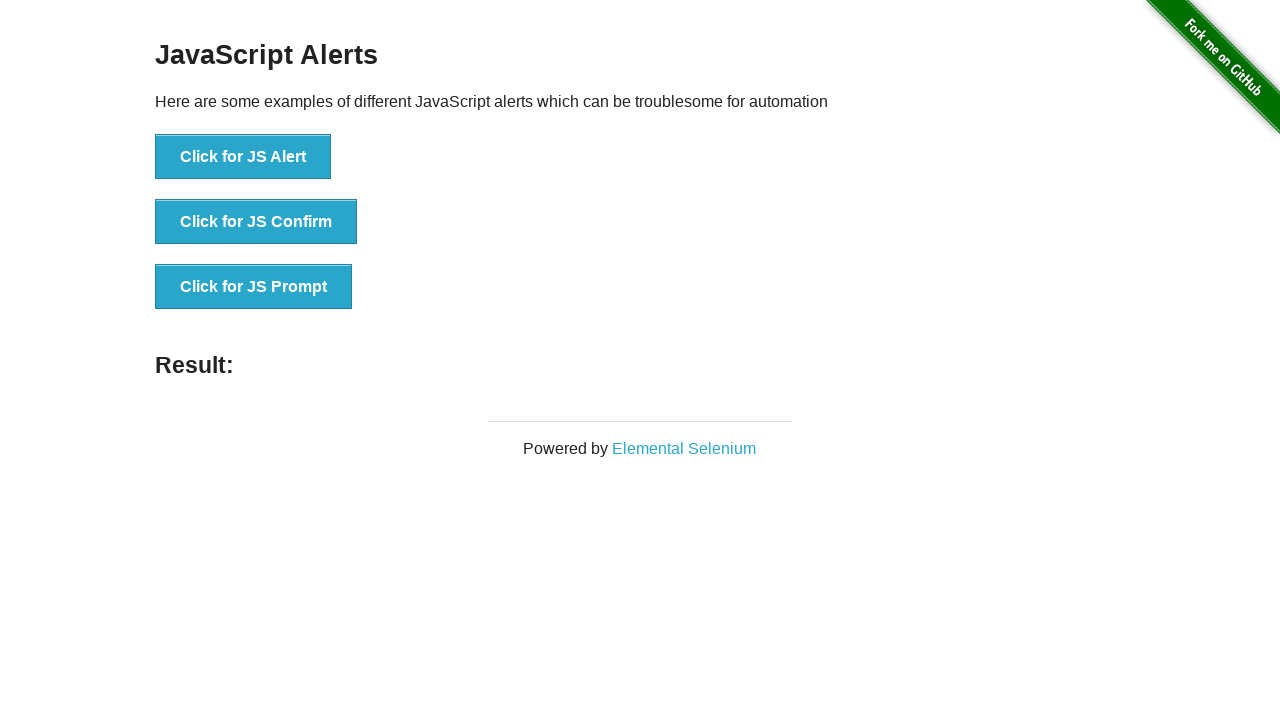

Clicked the third button to trigger JavaScript prompt dialog at (254, 287) on button:has-text('Click for JS Prompt')
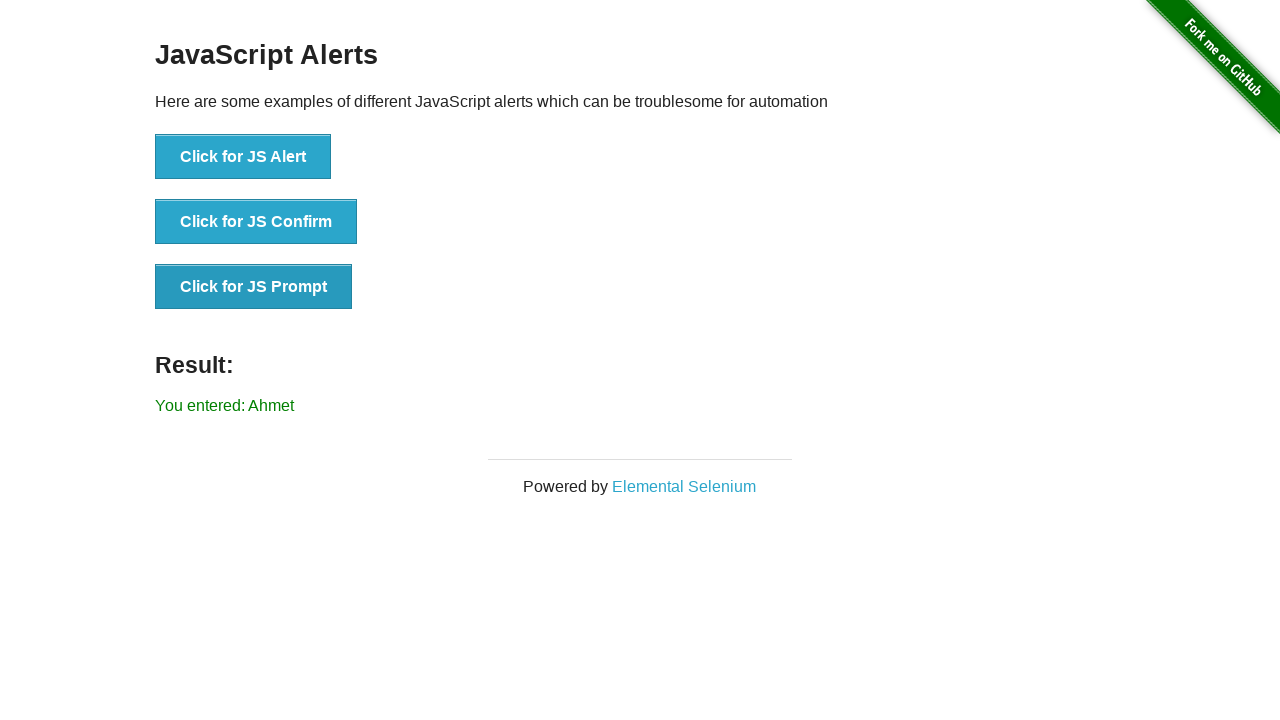

Prompt dialog was accepted and result message appeared
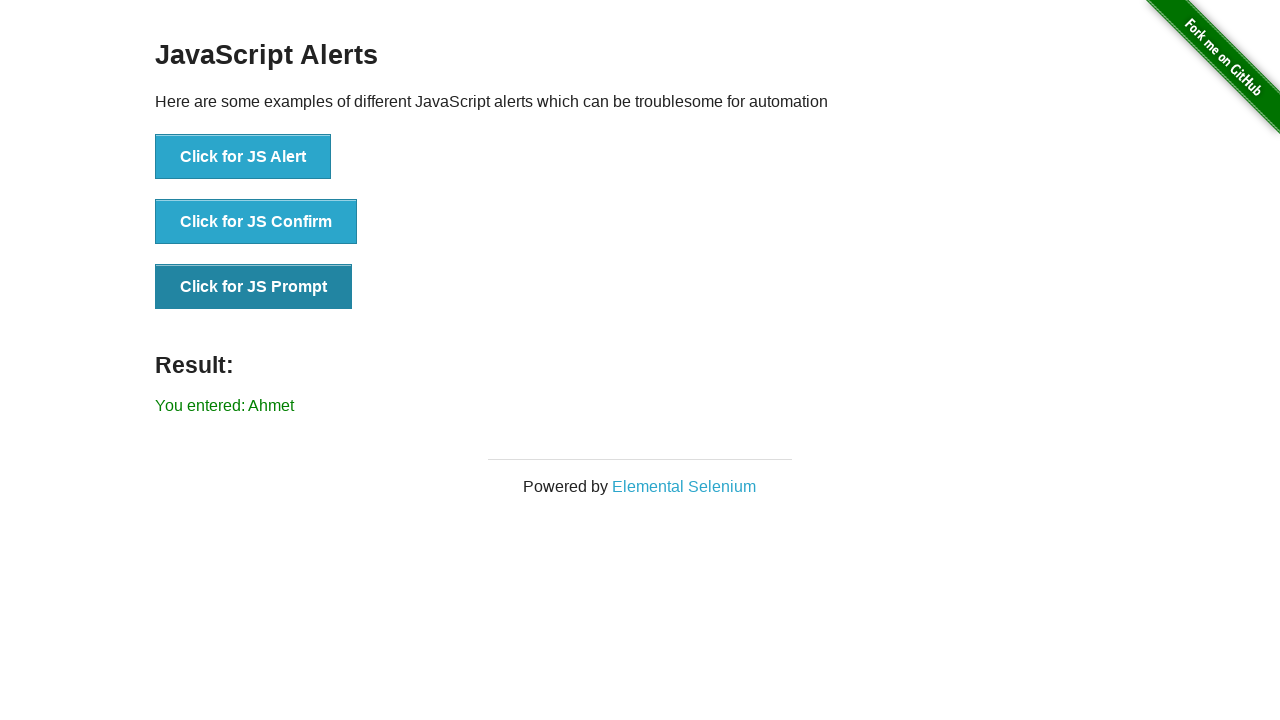

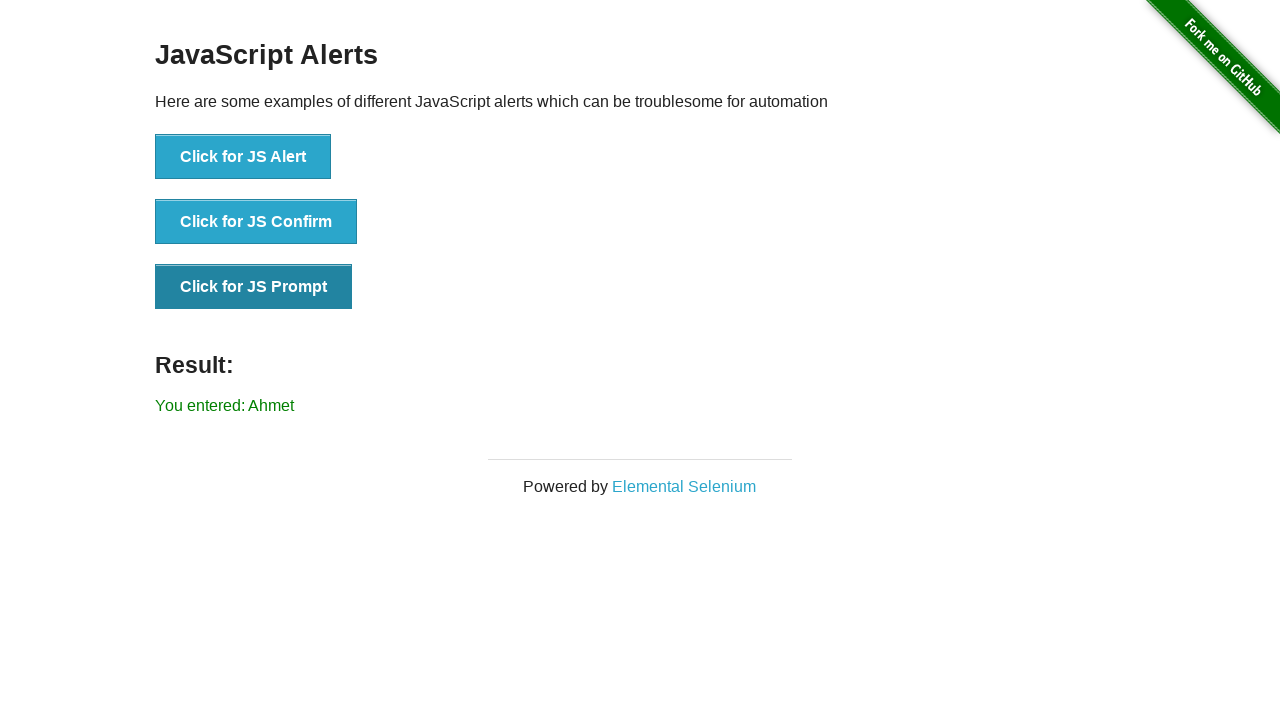